Tests the forgot password functionality by navigating to the login page and clicking the forgot password button

Starting URL: https://app.vwo.com/#/login

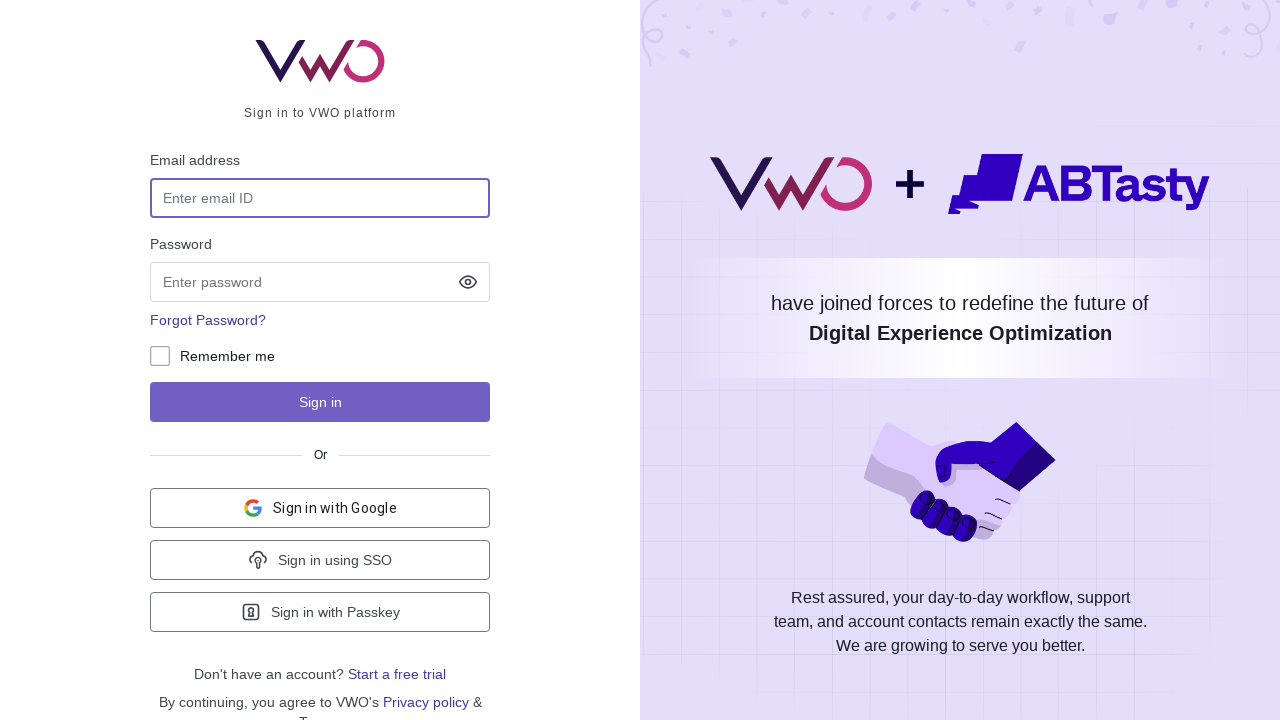

Navigated to VWO login page
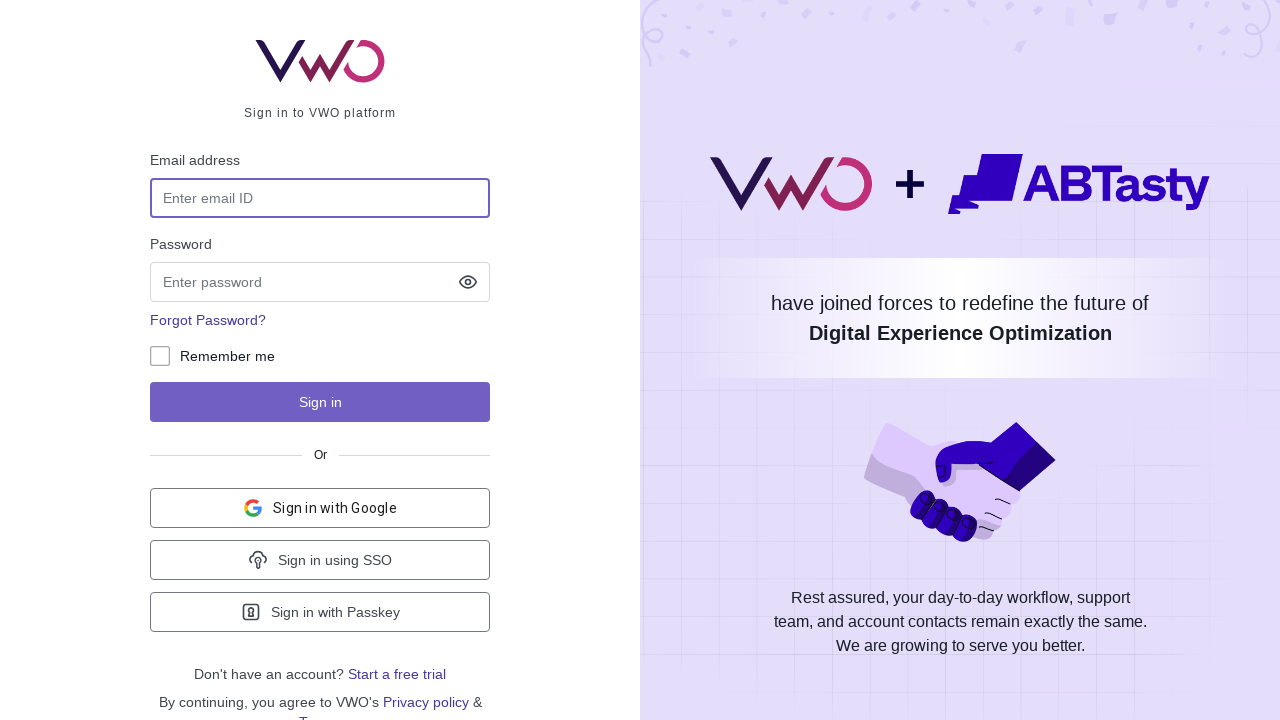

Clicked the forgot password button at (208, 320) on xpath=//*[@id='js-login-form']/ul/li[3]/button
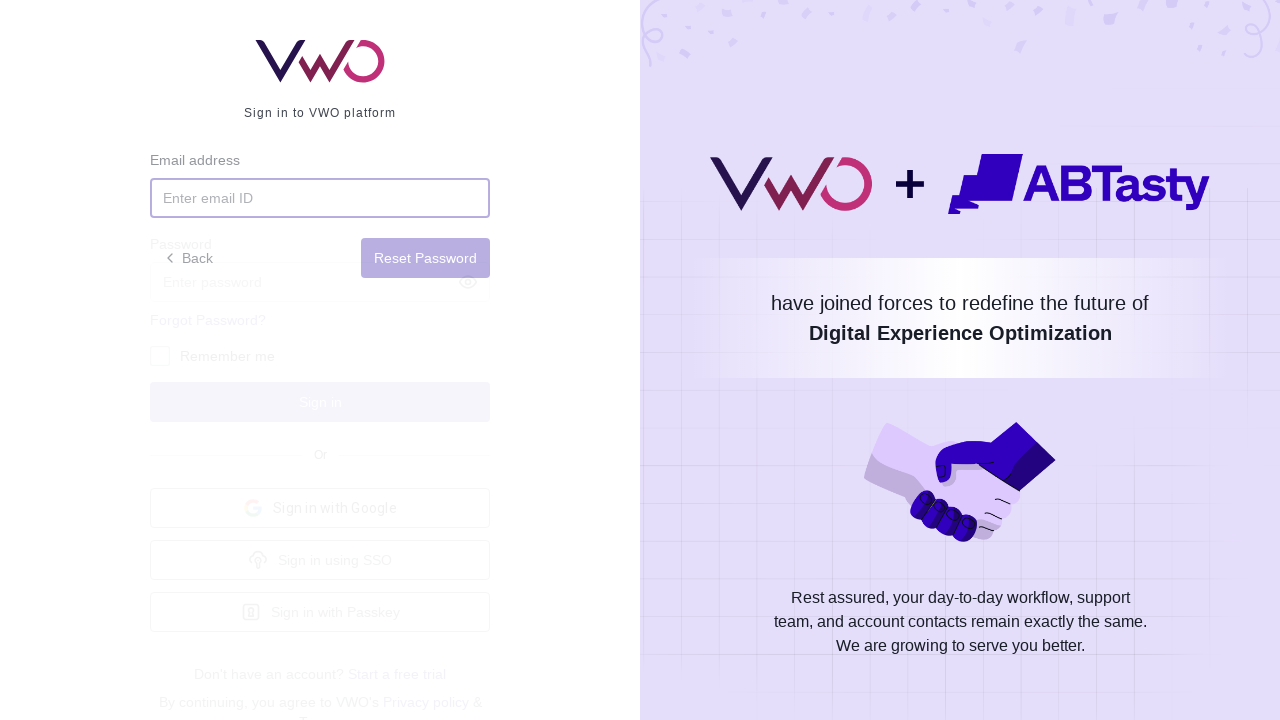

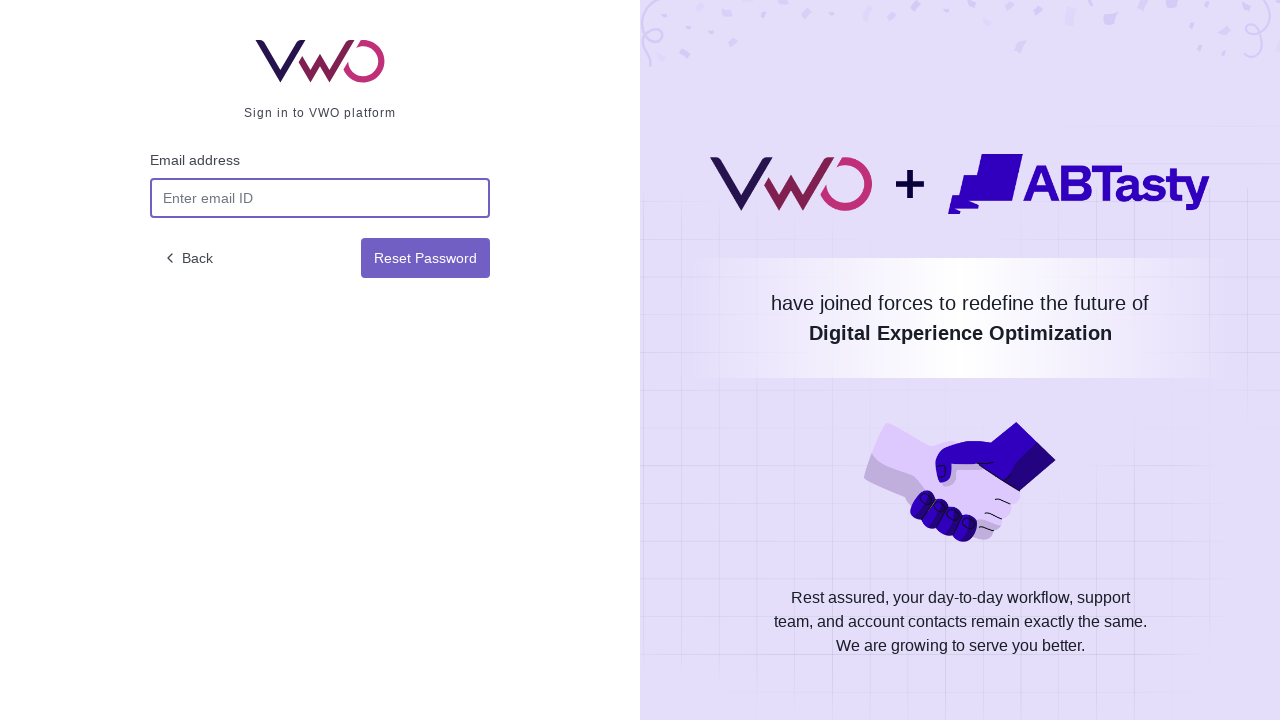